Tests radio button handling by finding all gender radio buttons and selecting the "male" option

Starting URL: https://testautomationpractice.blogspot.com/

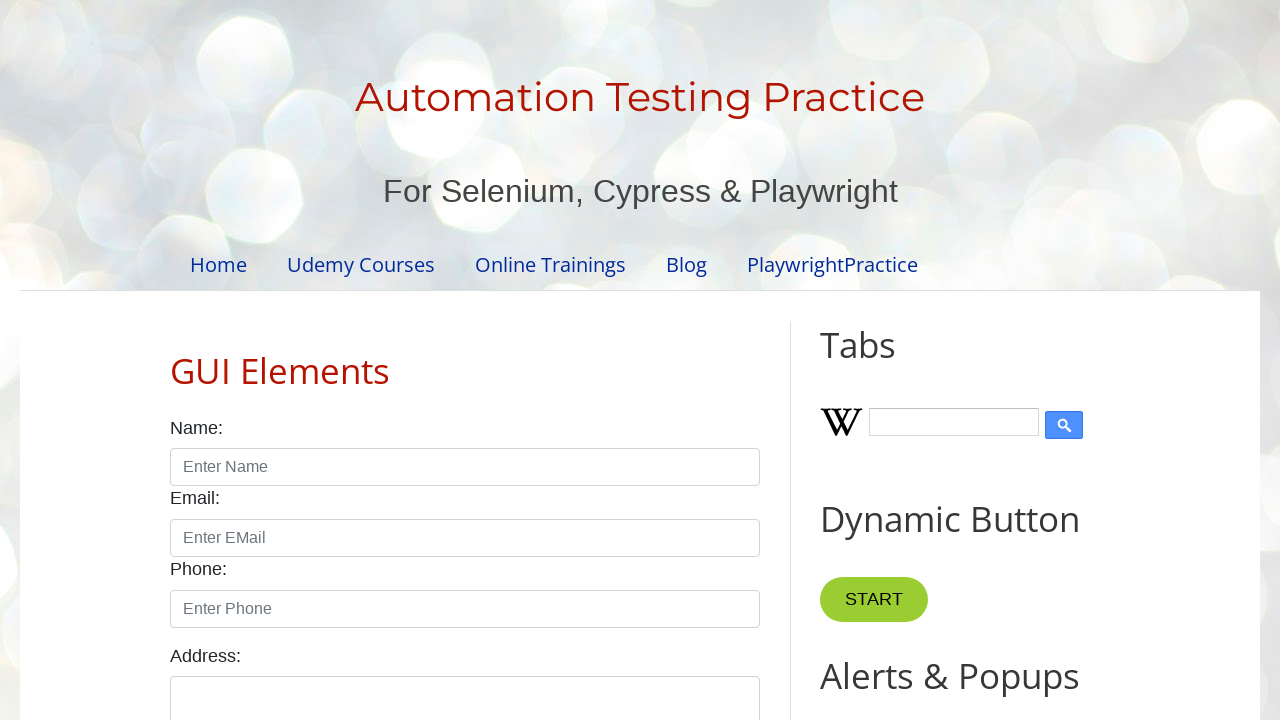

Navigated to test automation practice website
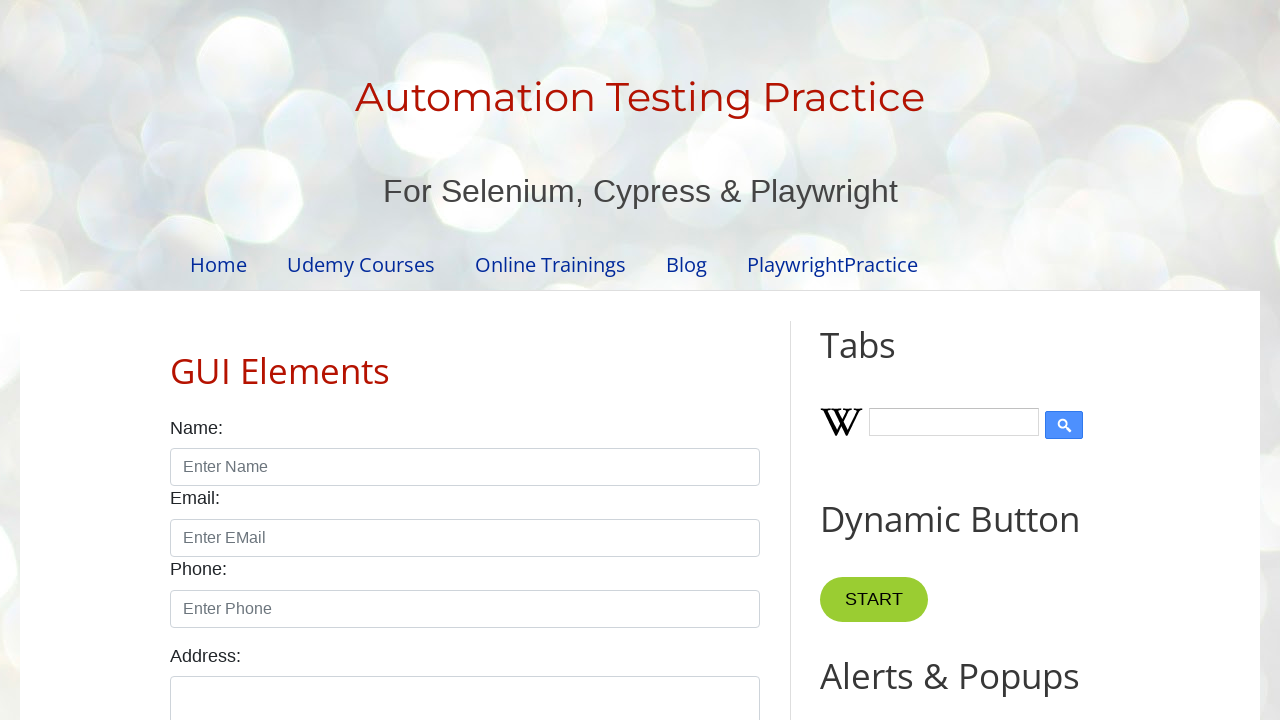

Clicked the 'male' radio button to select gender option at (176, 360) on input[name='gender'][type='radio'][value='male']
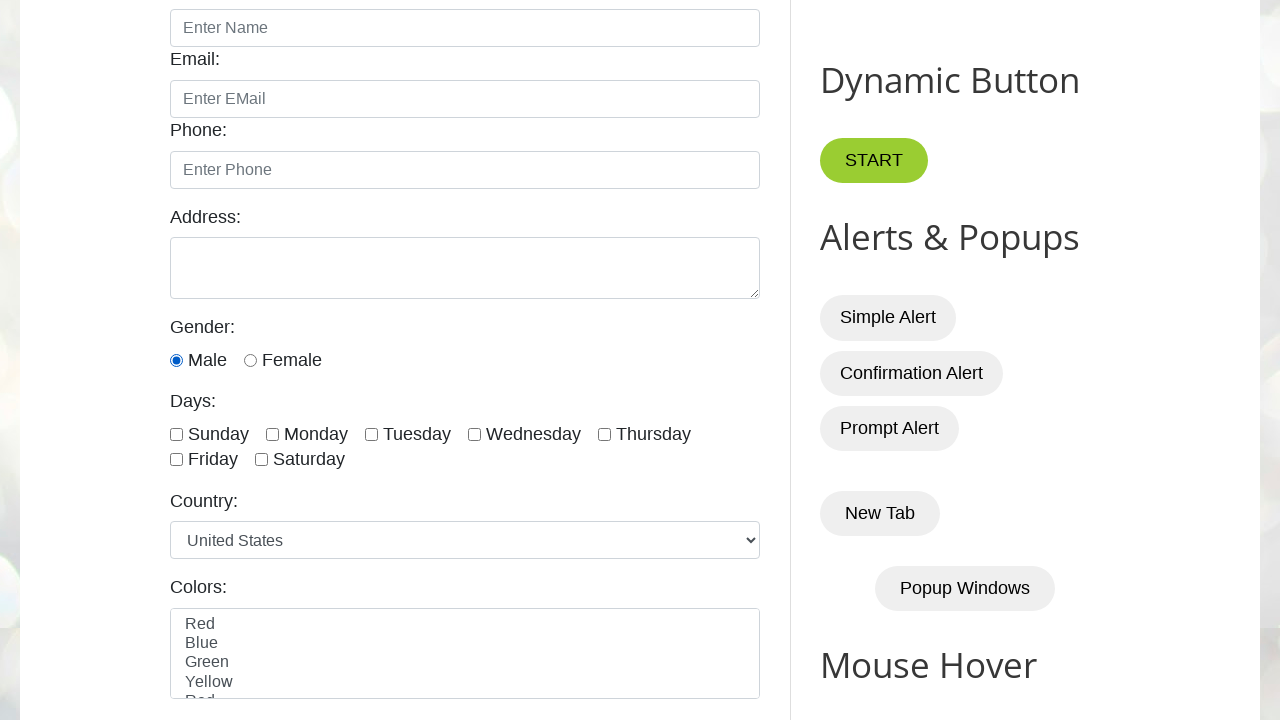

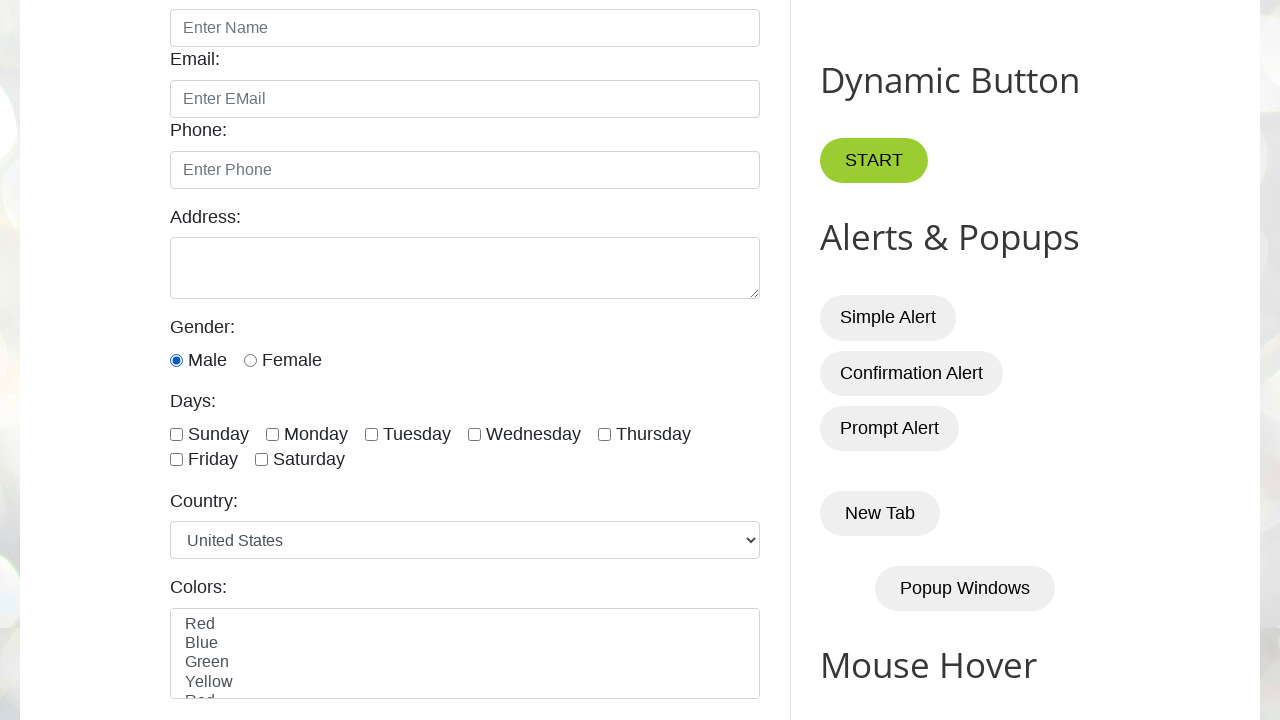